Tests user registration flow on an e-commerce website by filling out the registration form with personal details including name, email, phone, occupation, gender, and password, then submitting the form.

Starting URL: https://rahulshettyacademy.com/client/

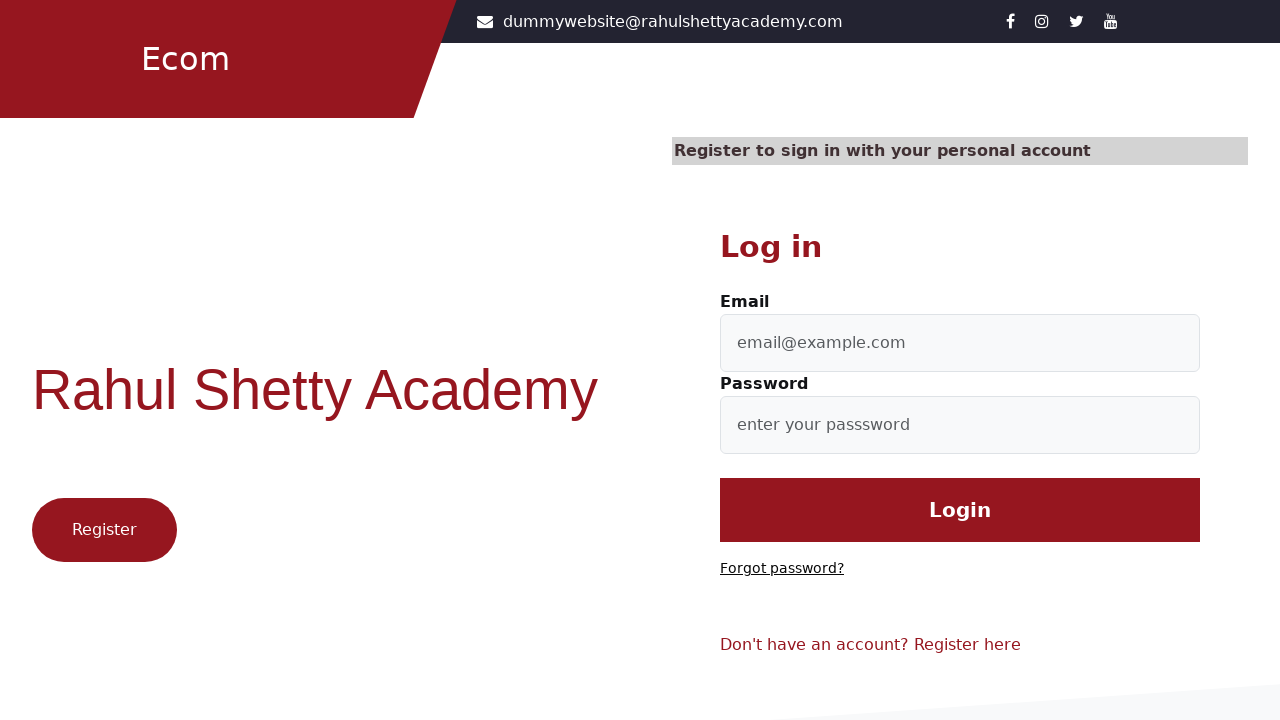

Clicked 'Register here' link to access registration form at (968, 645) on .text-reset
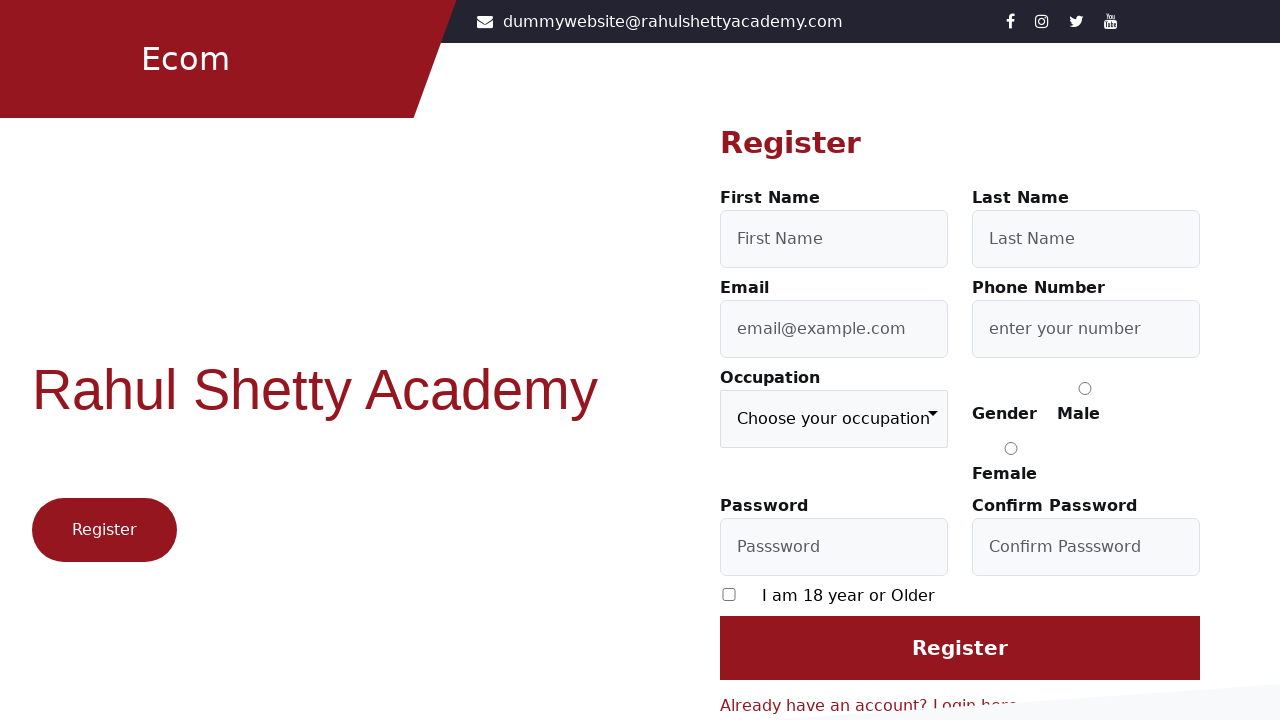

Filled in first name 'Marcus' on #firstName
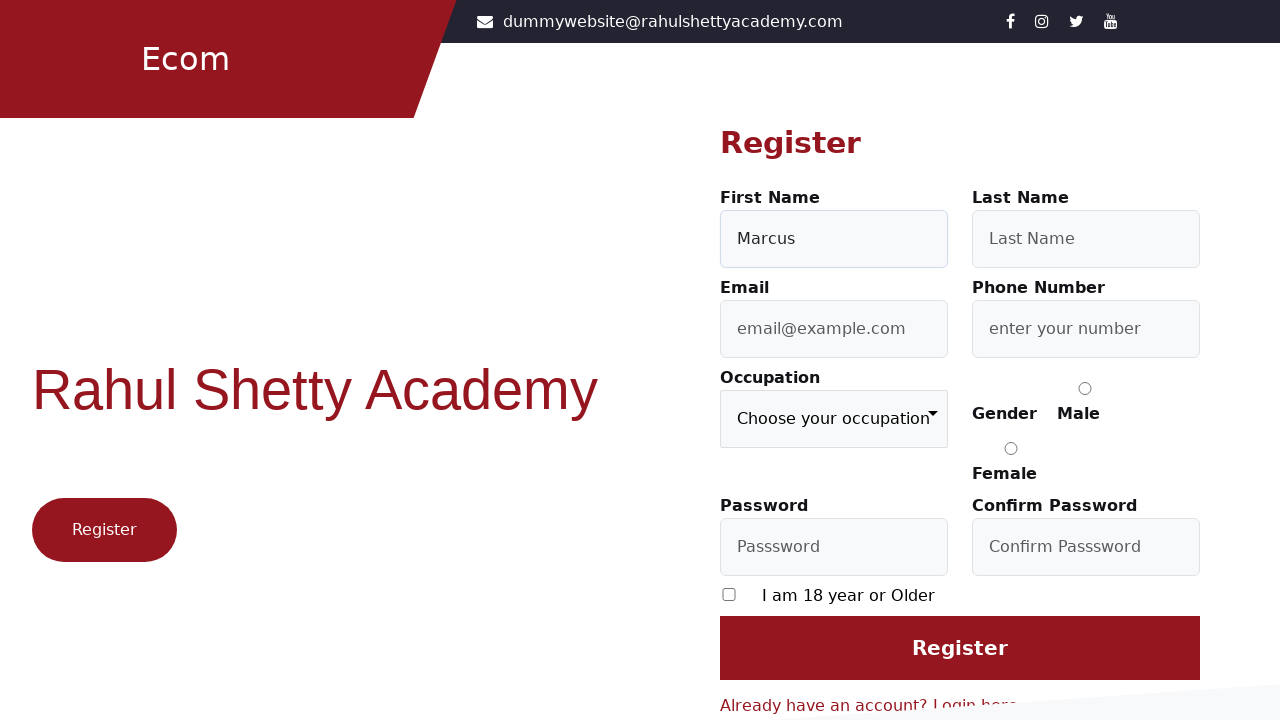

Filled in last name 'Thompson' on #lastName
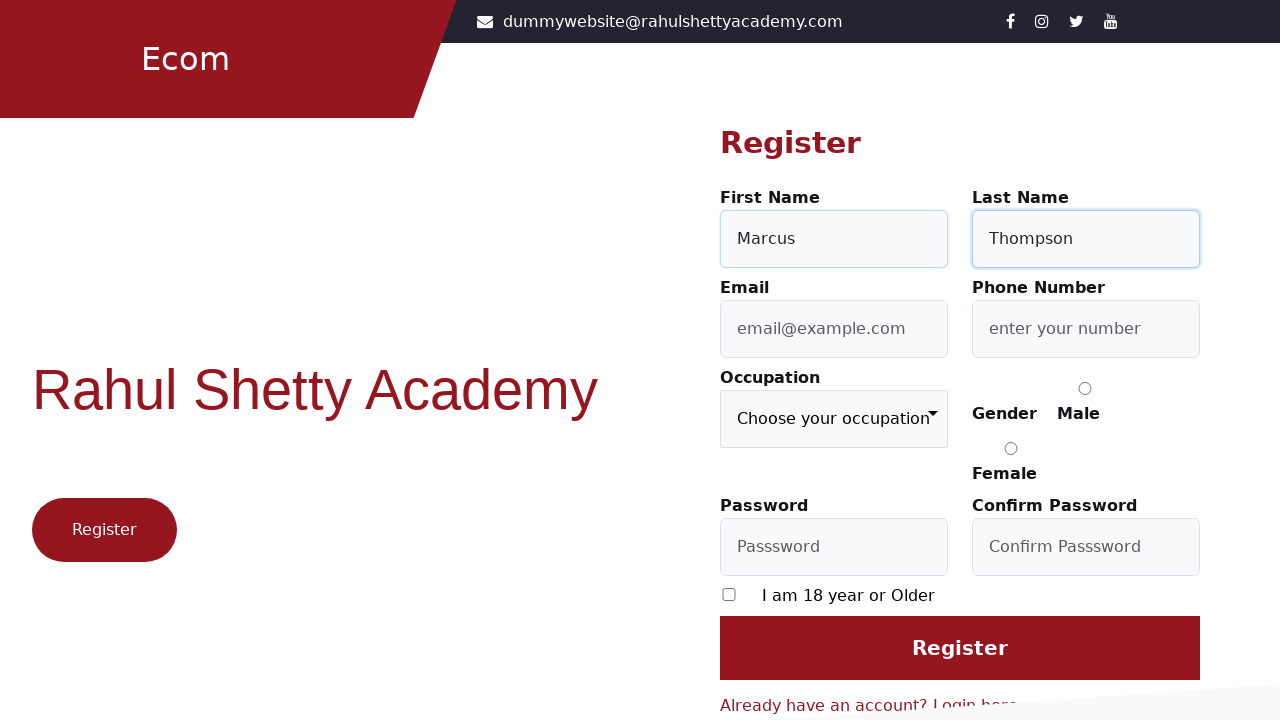

Filled in email 'marcus.thompson8472@example.com' on #userEmail
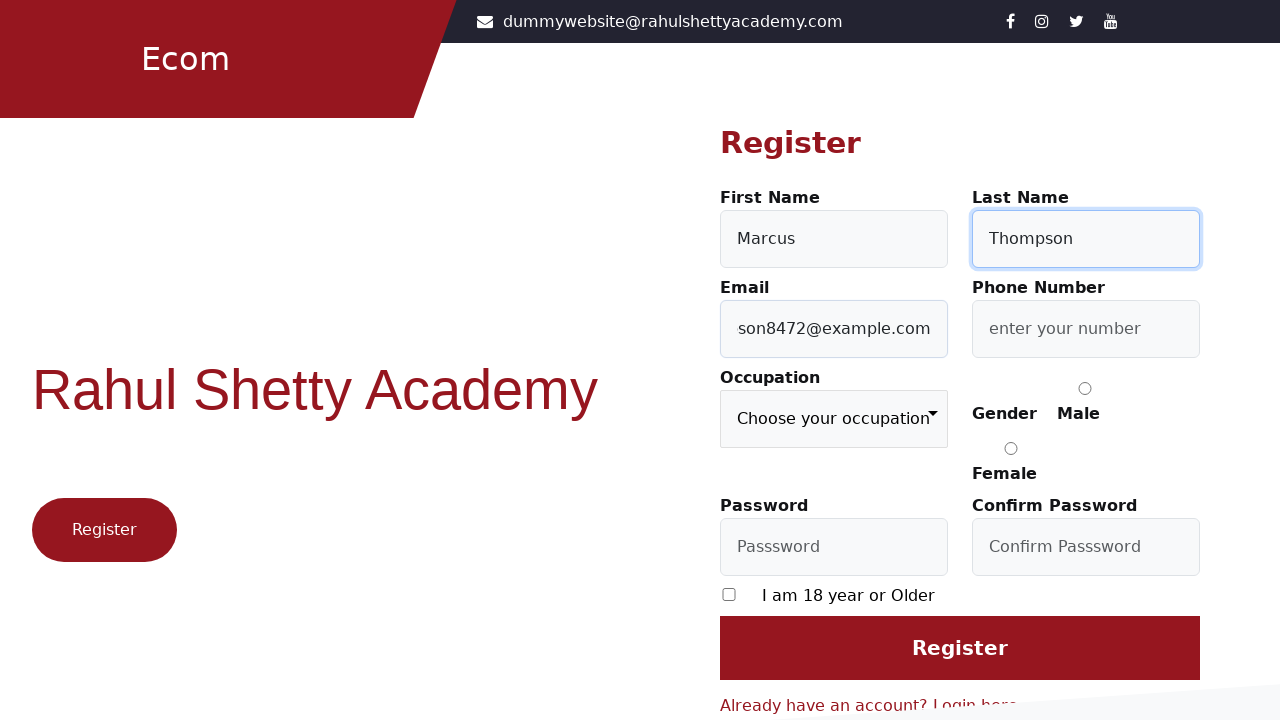

Filled in phone number '5559876543' on #userMobile
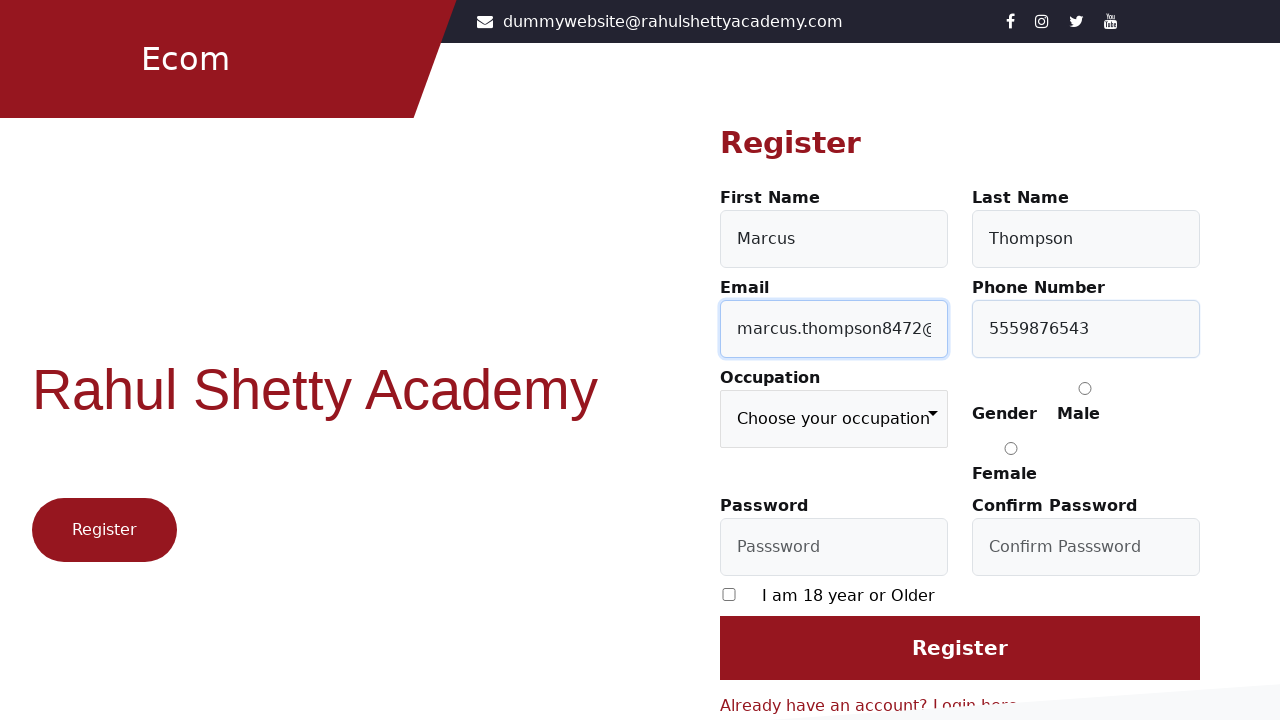

Selected 'Engineer' from occupation dropdown on .custom-select
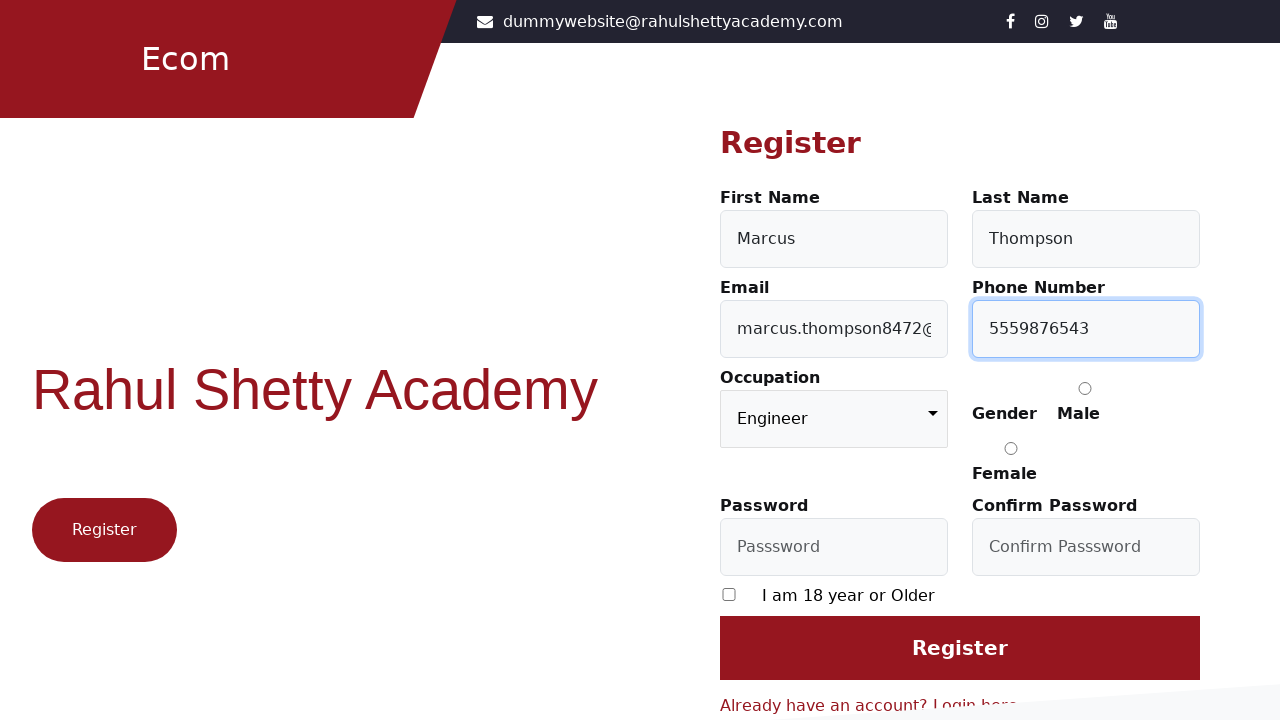

Selected 'Male' gender radio button at (1085, 388) on internal:role=radio[name="Male"i] >> nth=0
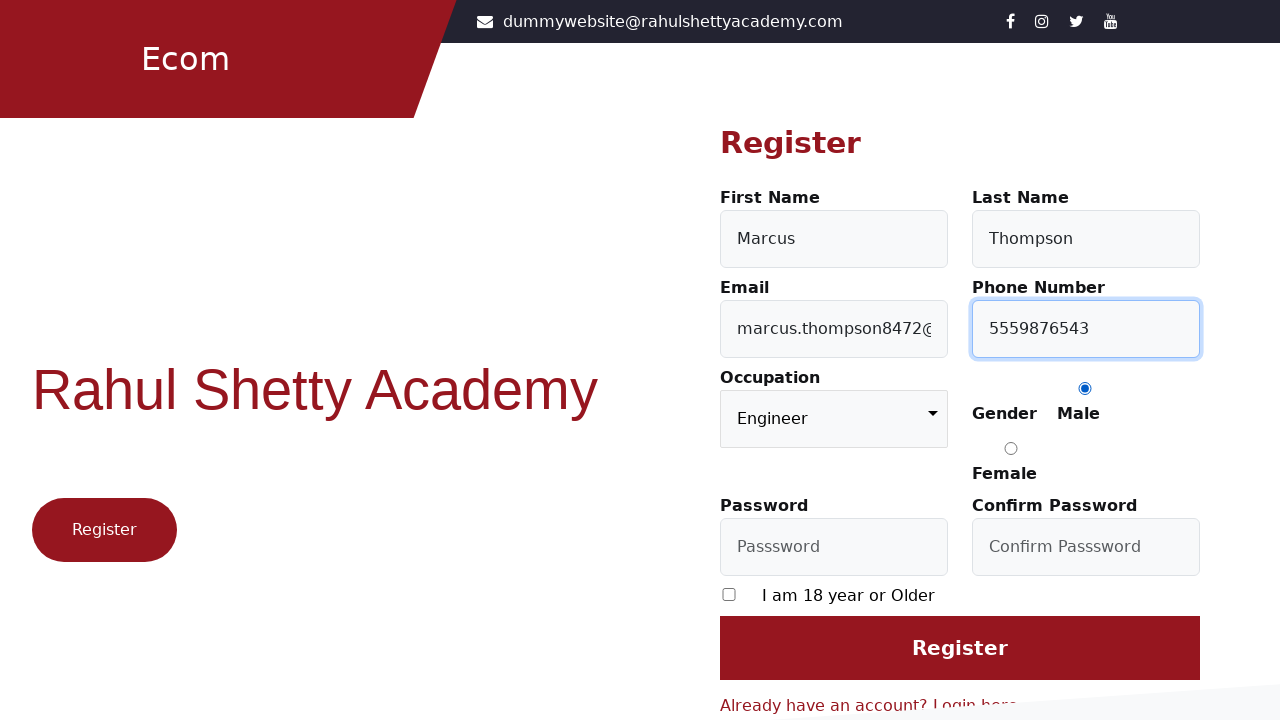

Filled in password on #userPassword
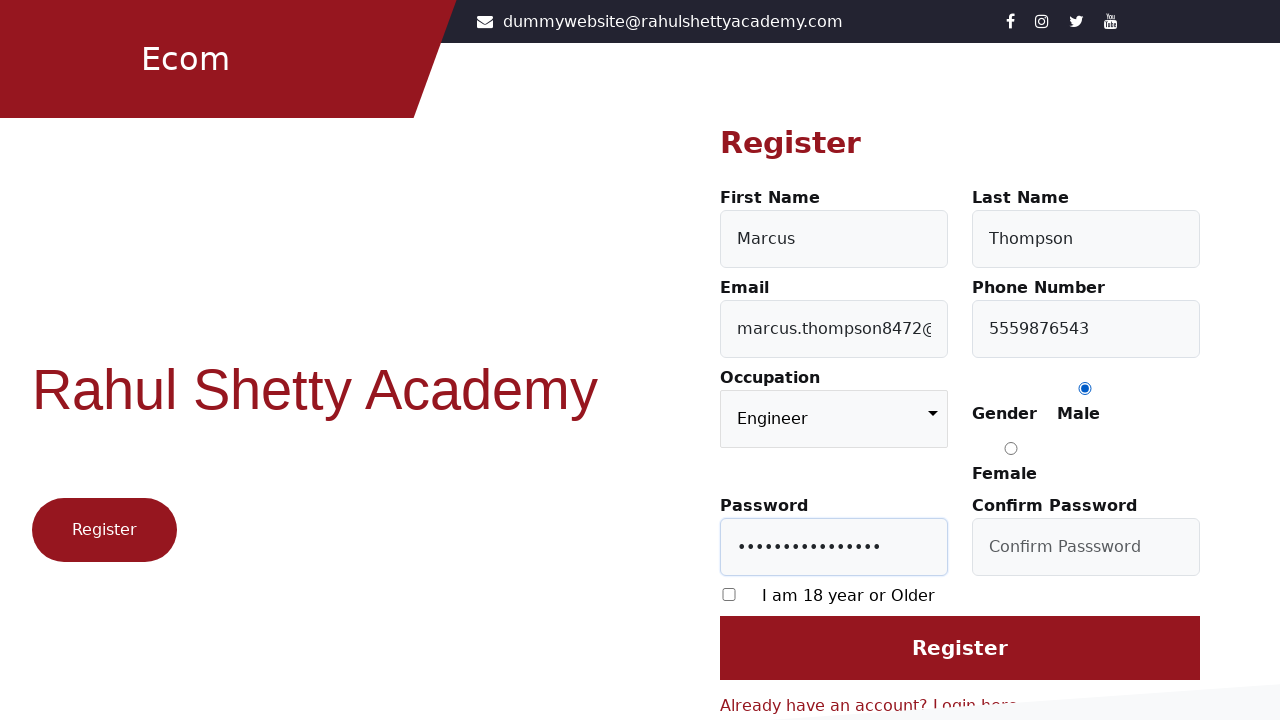

Filled in confirm password on #confirmPassword
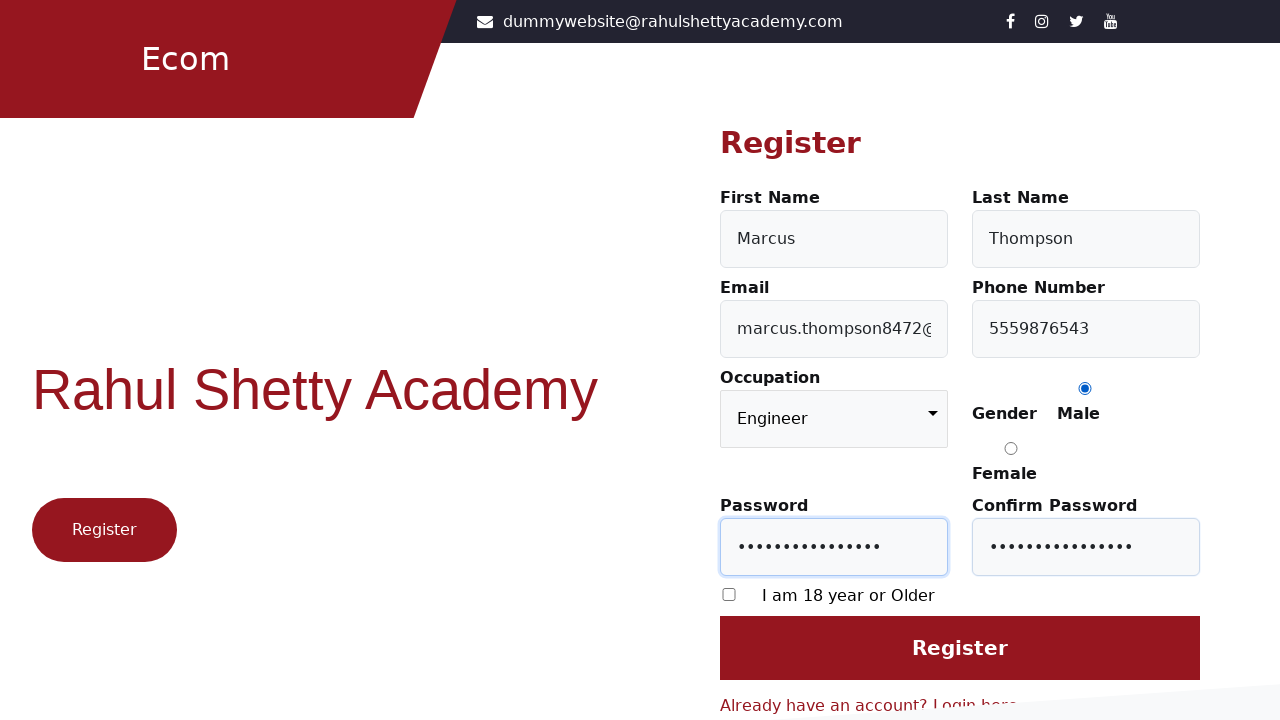

Checked age confirmation checkbox at (729, 594) on internal:role=checkbox
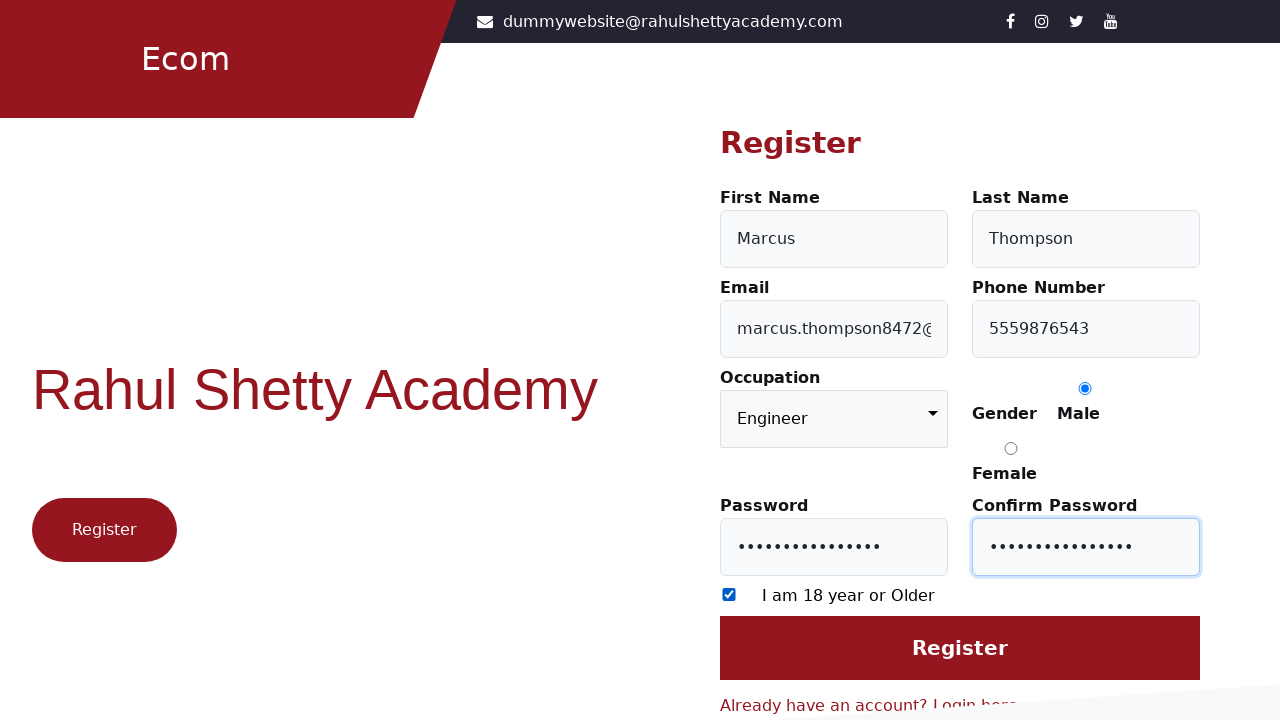

Clicked register button to submit registration form at (960, 648) on #login
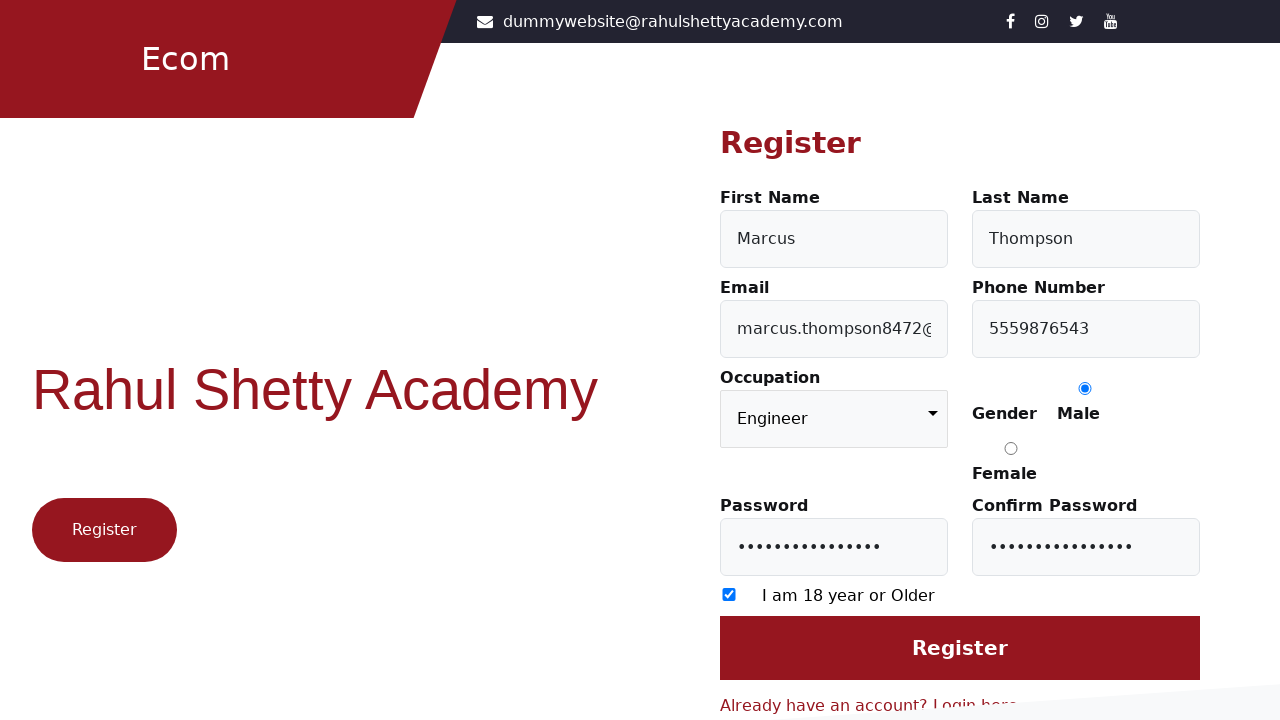

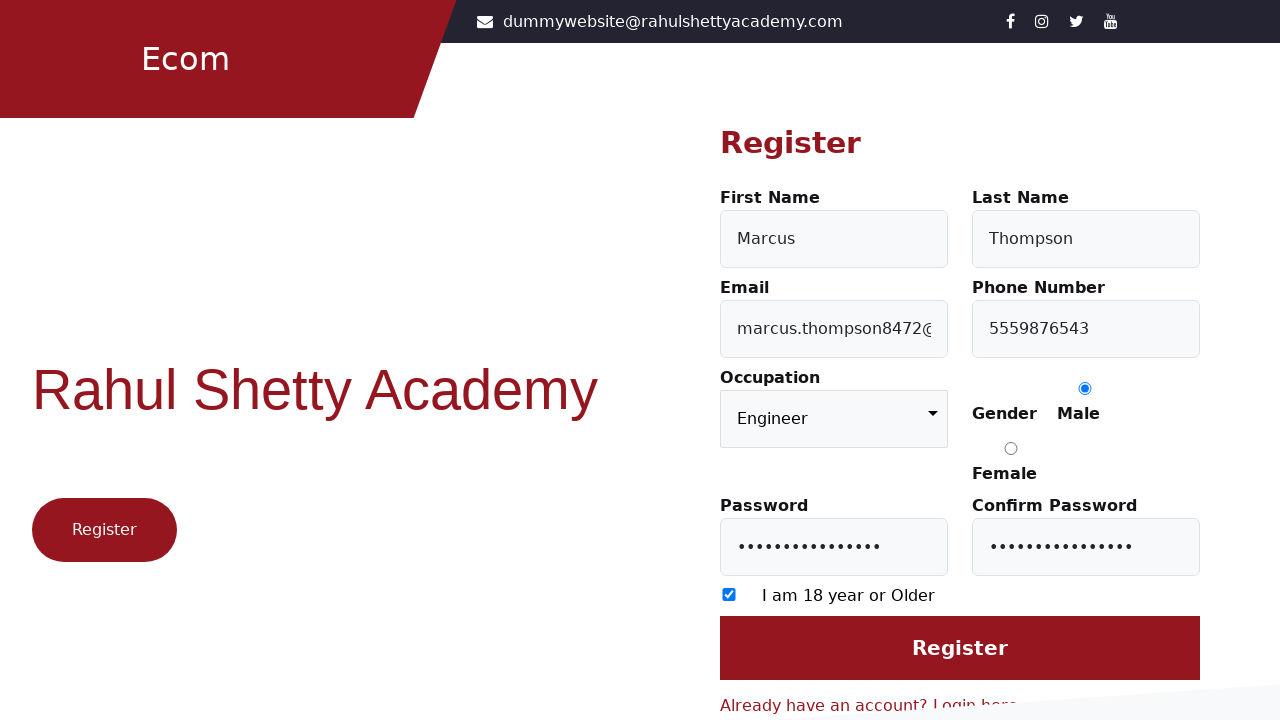